Tests login form validation by entering only username and submitting to verify password required validation

Starting URL: https://demo.applitools.com/hackathon.html

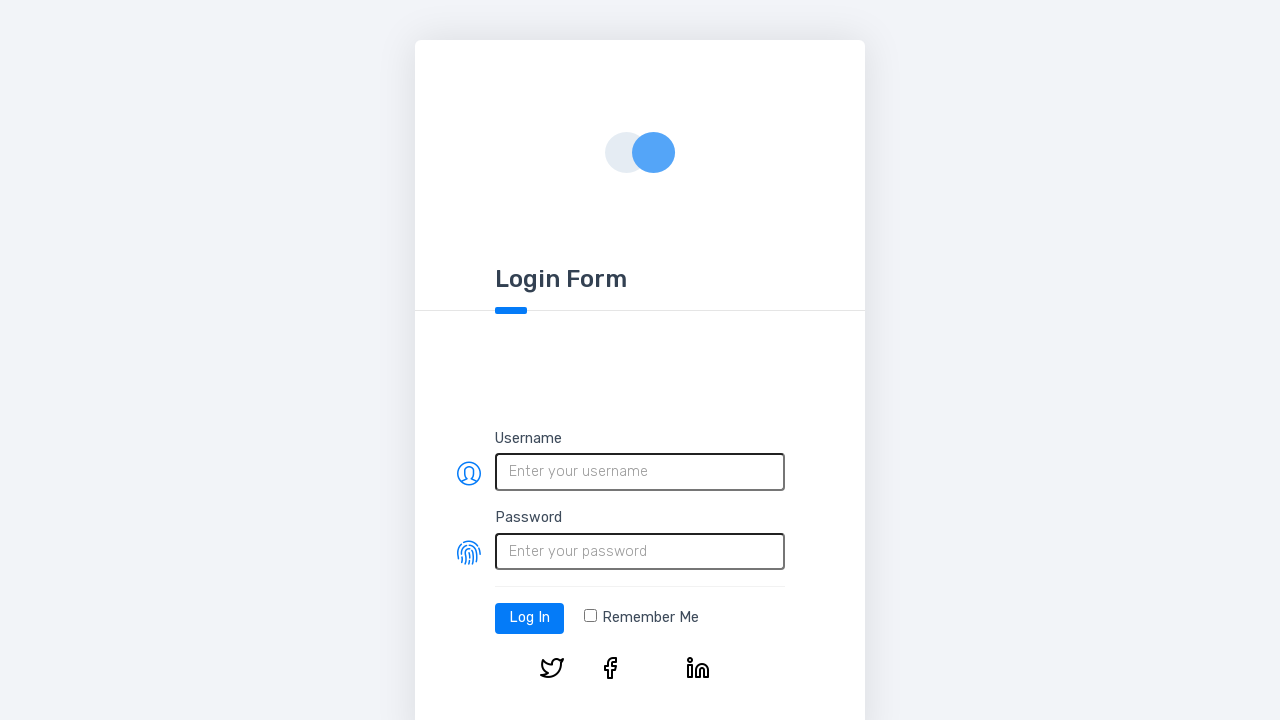

Filled username field with 'John Smith' on #username
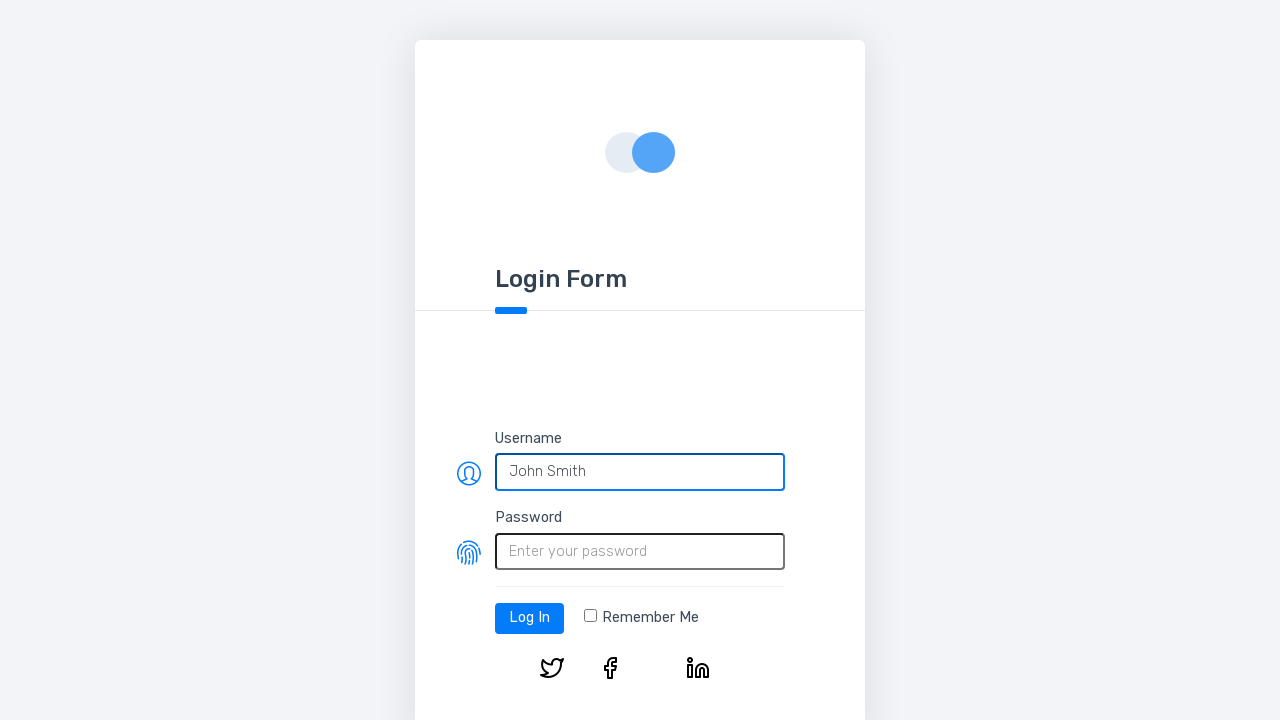

Clicked login button to trigger validation at (530, 618) on #log-in
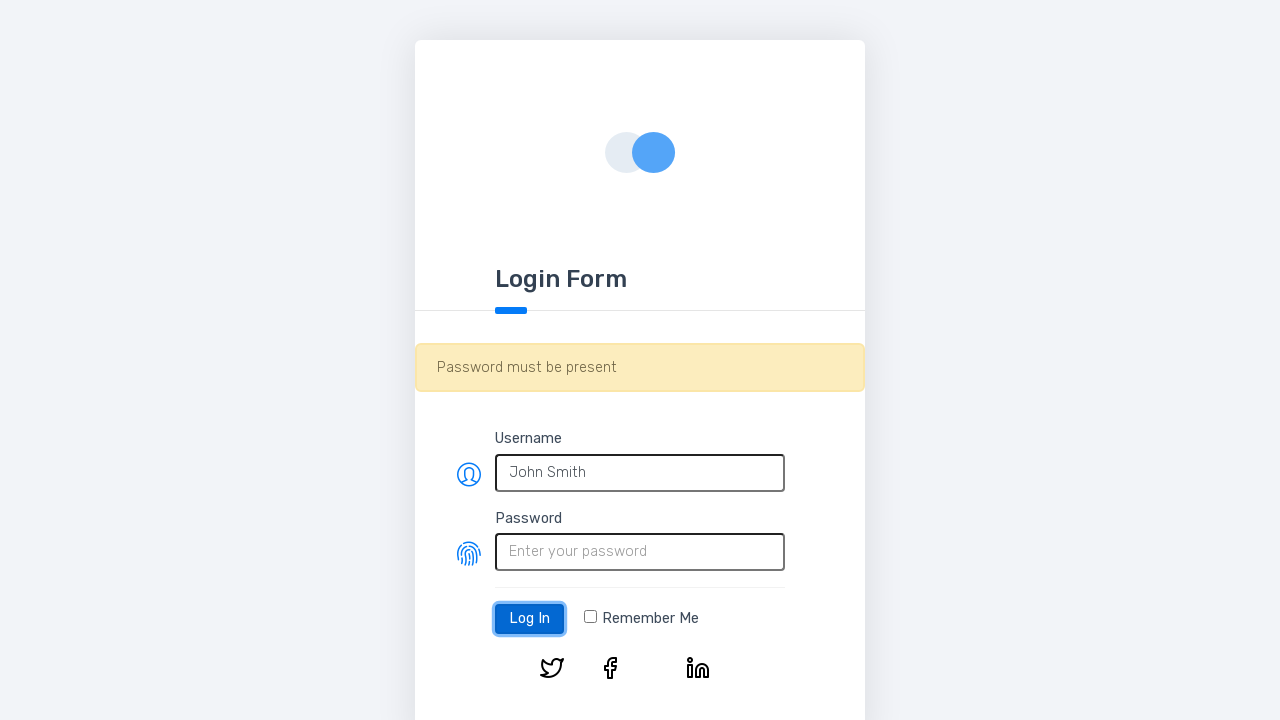

Waited 500ms for validation message to appear
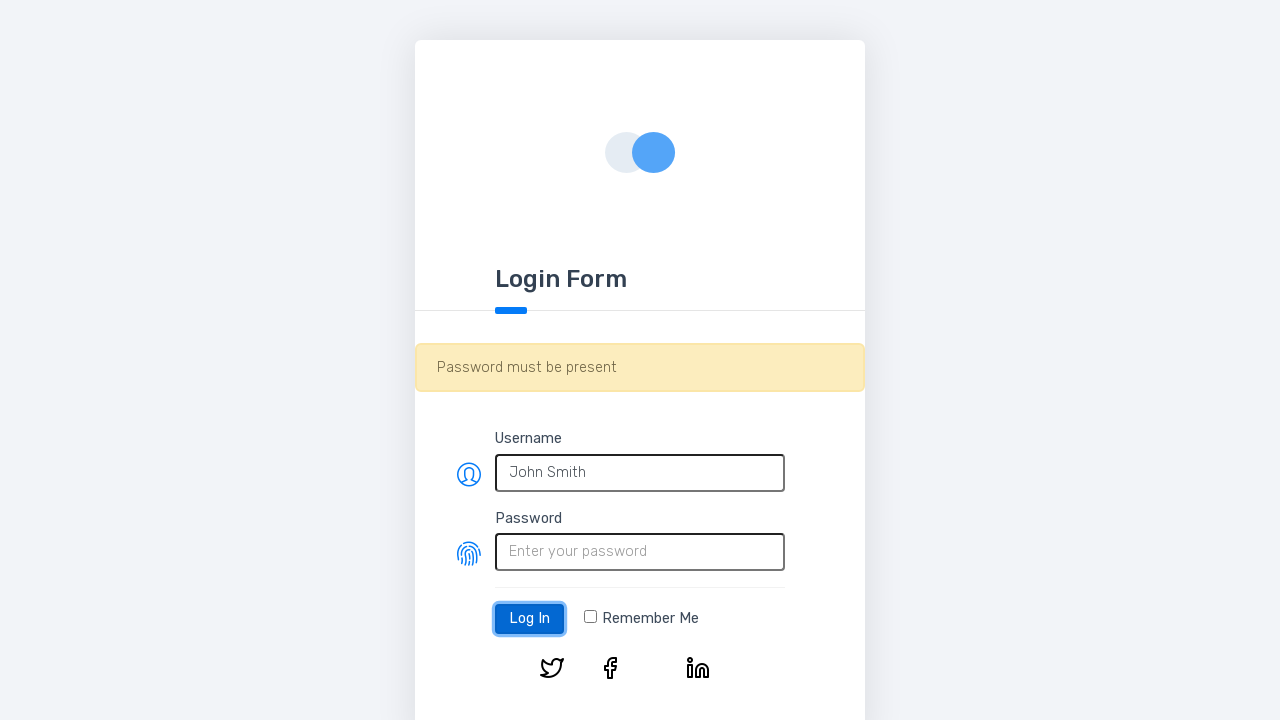

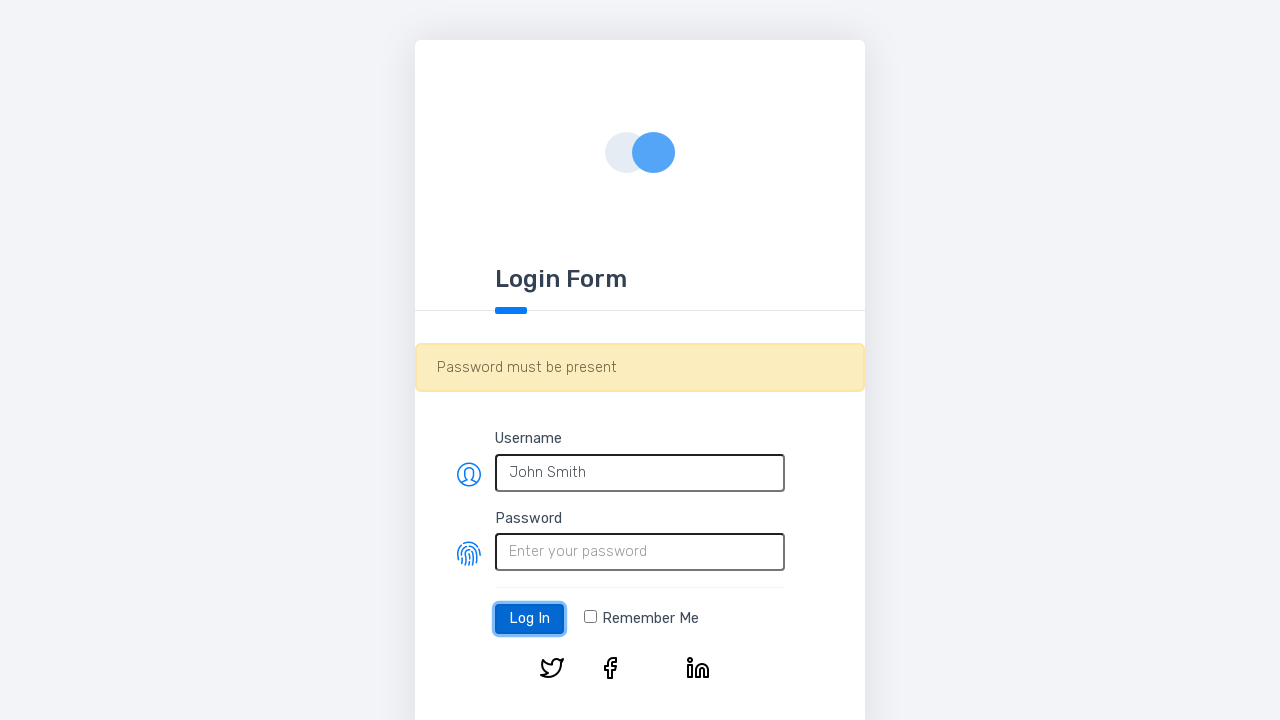